Tests JavaScript scrolling by waiting for an element and scrolling to the submit button

Starting URL: https://demo.automationtesting.in/Register.html

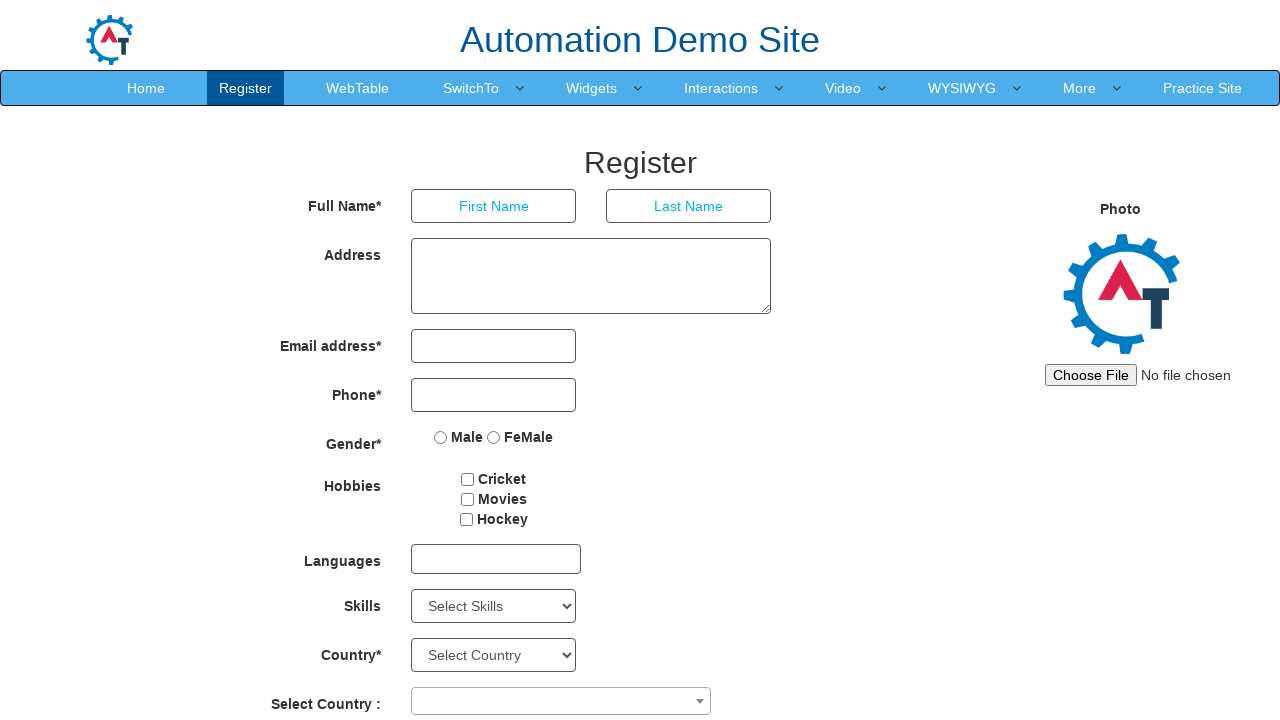

Set viewport size to 1920x1080
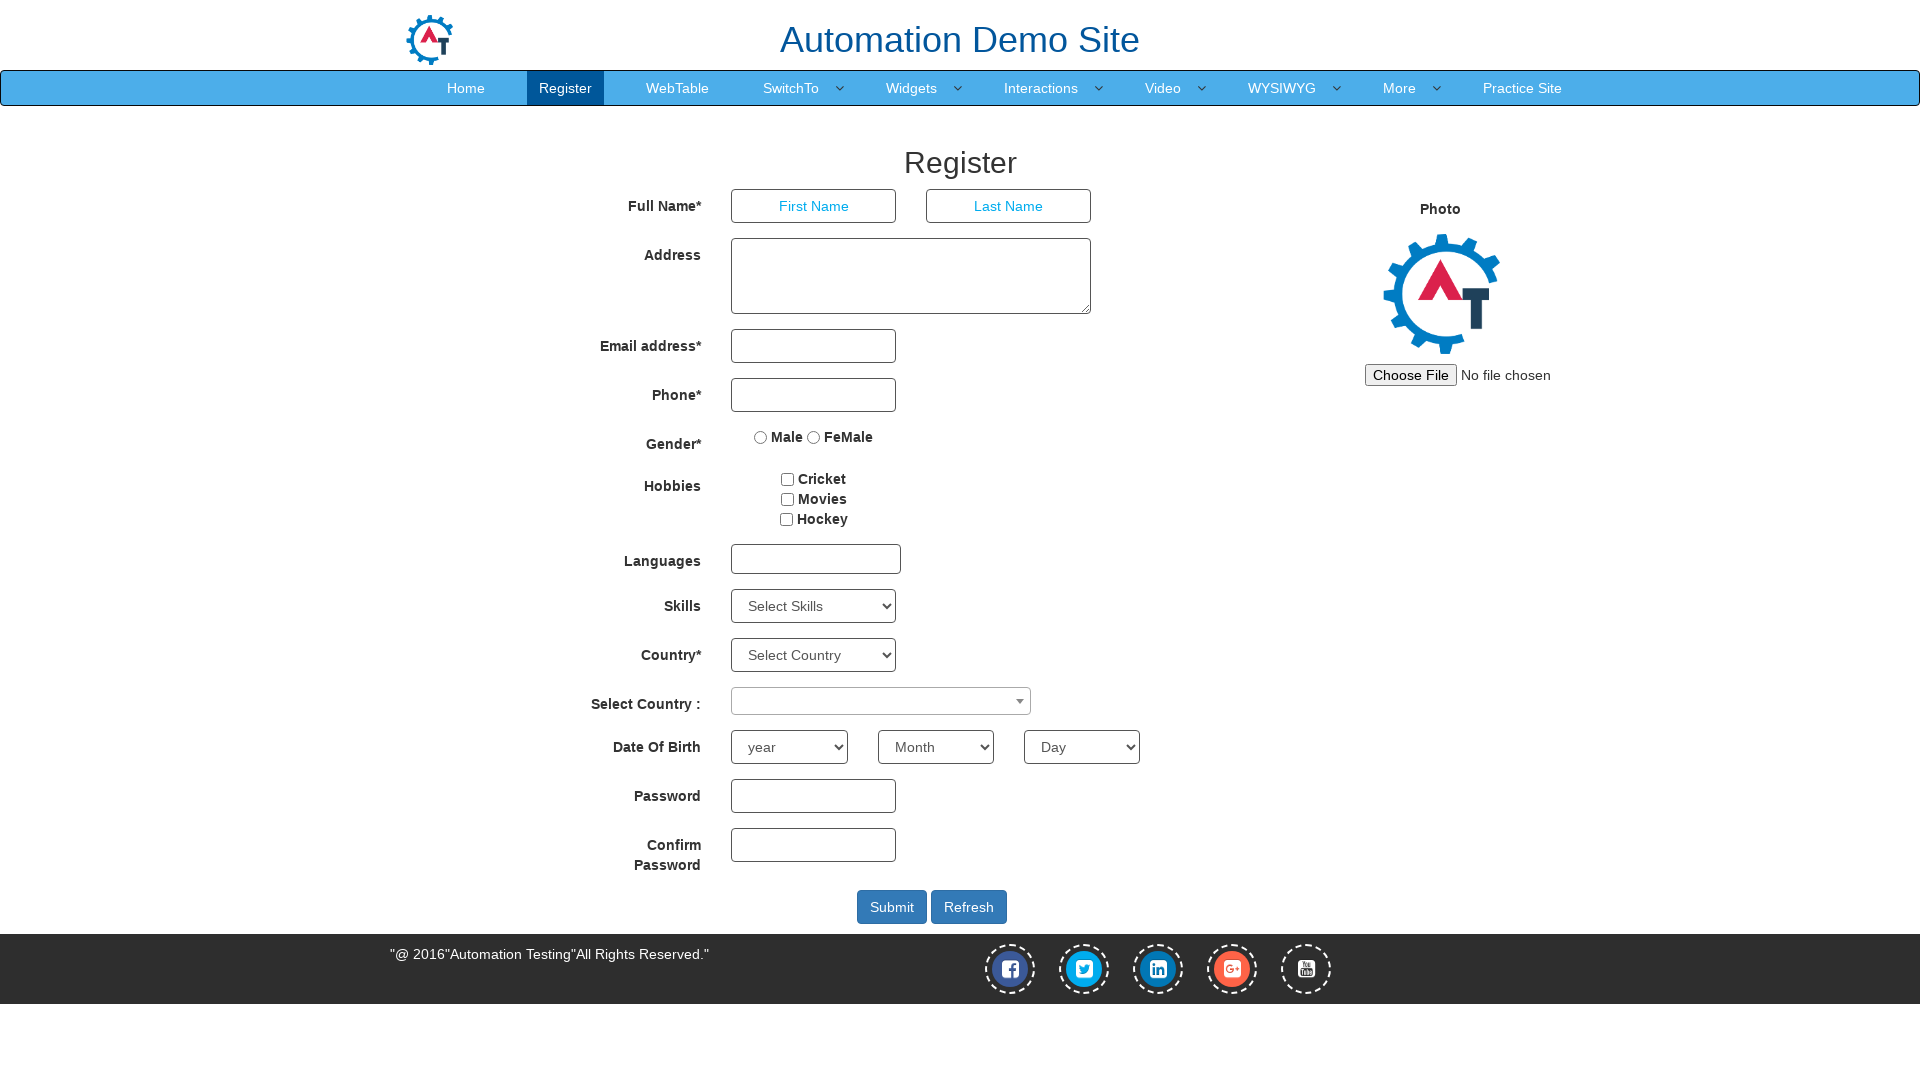

Password field loaded and is present in DOM
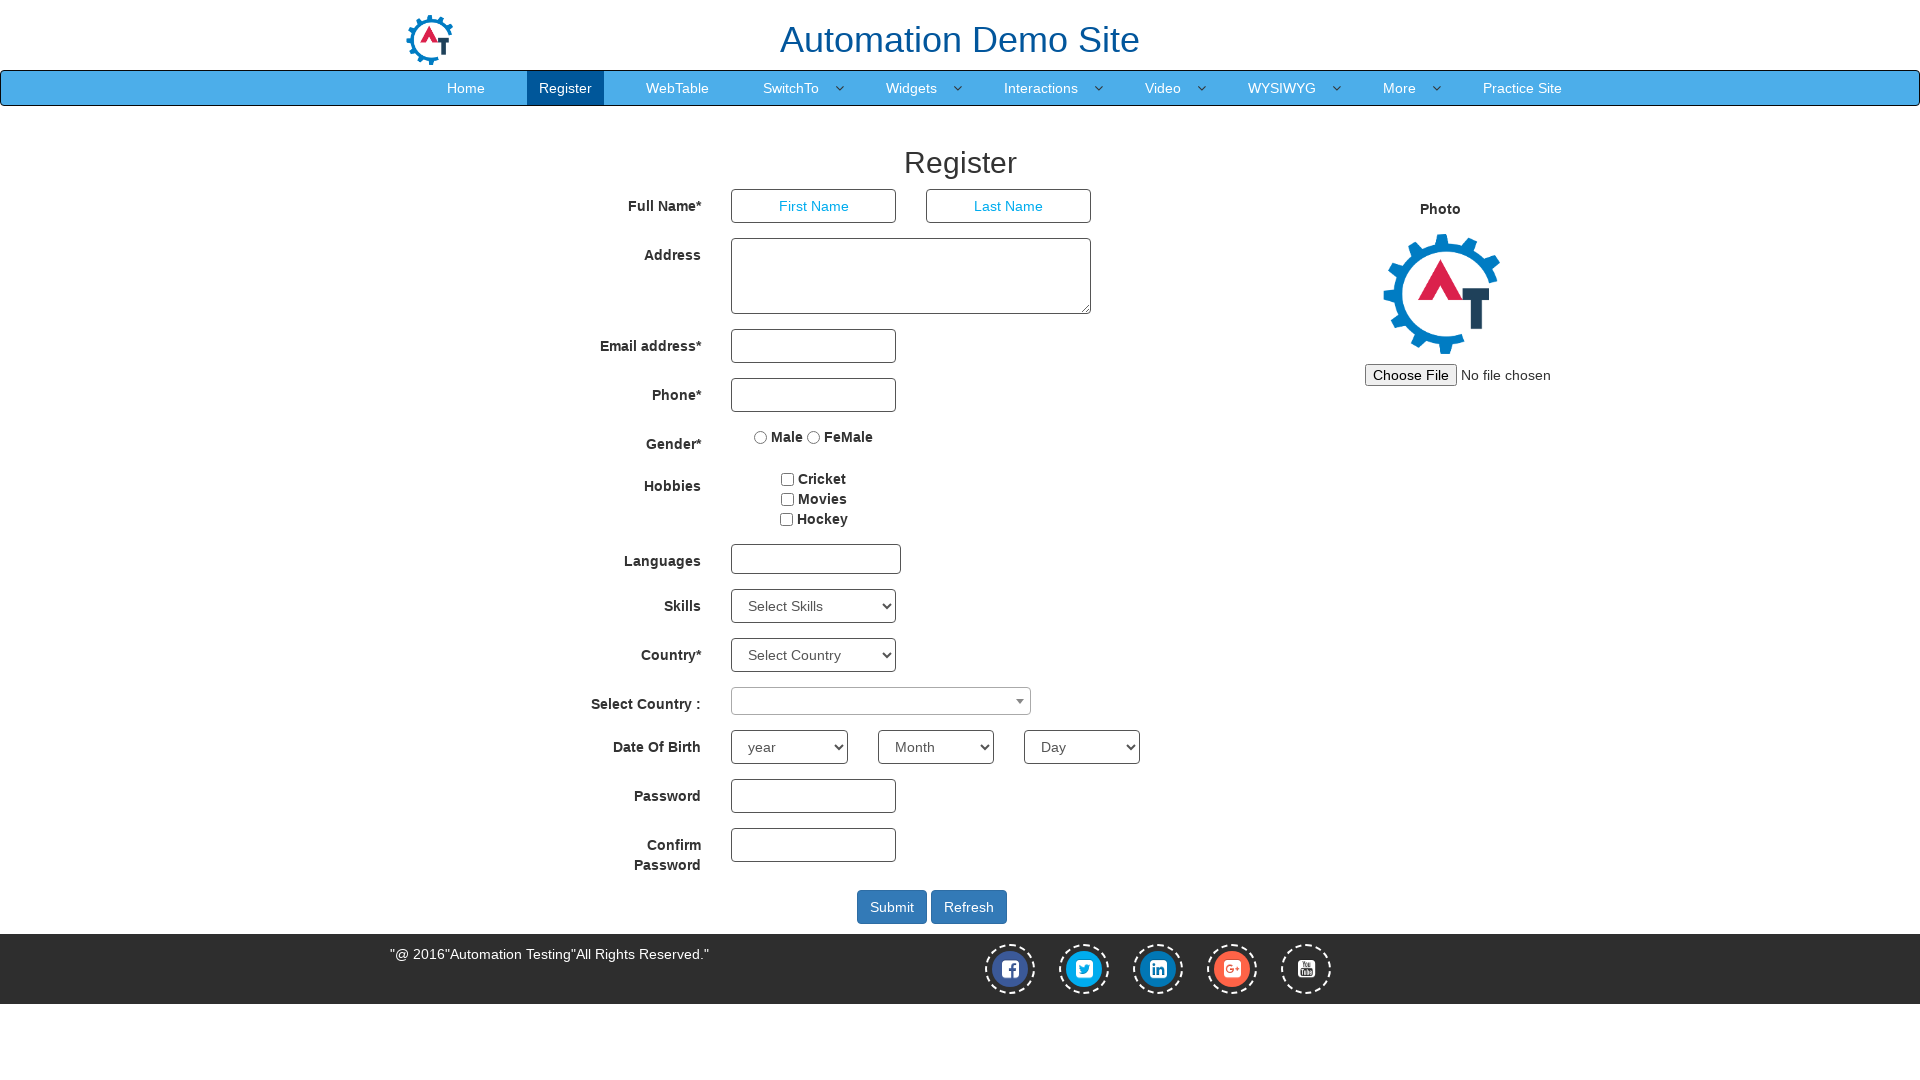

Located submit button element
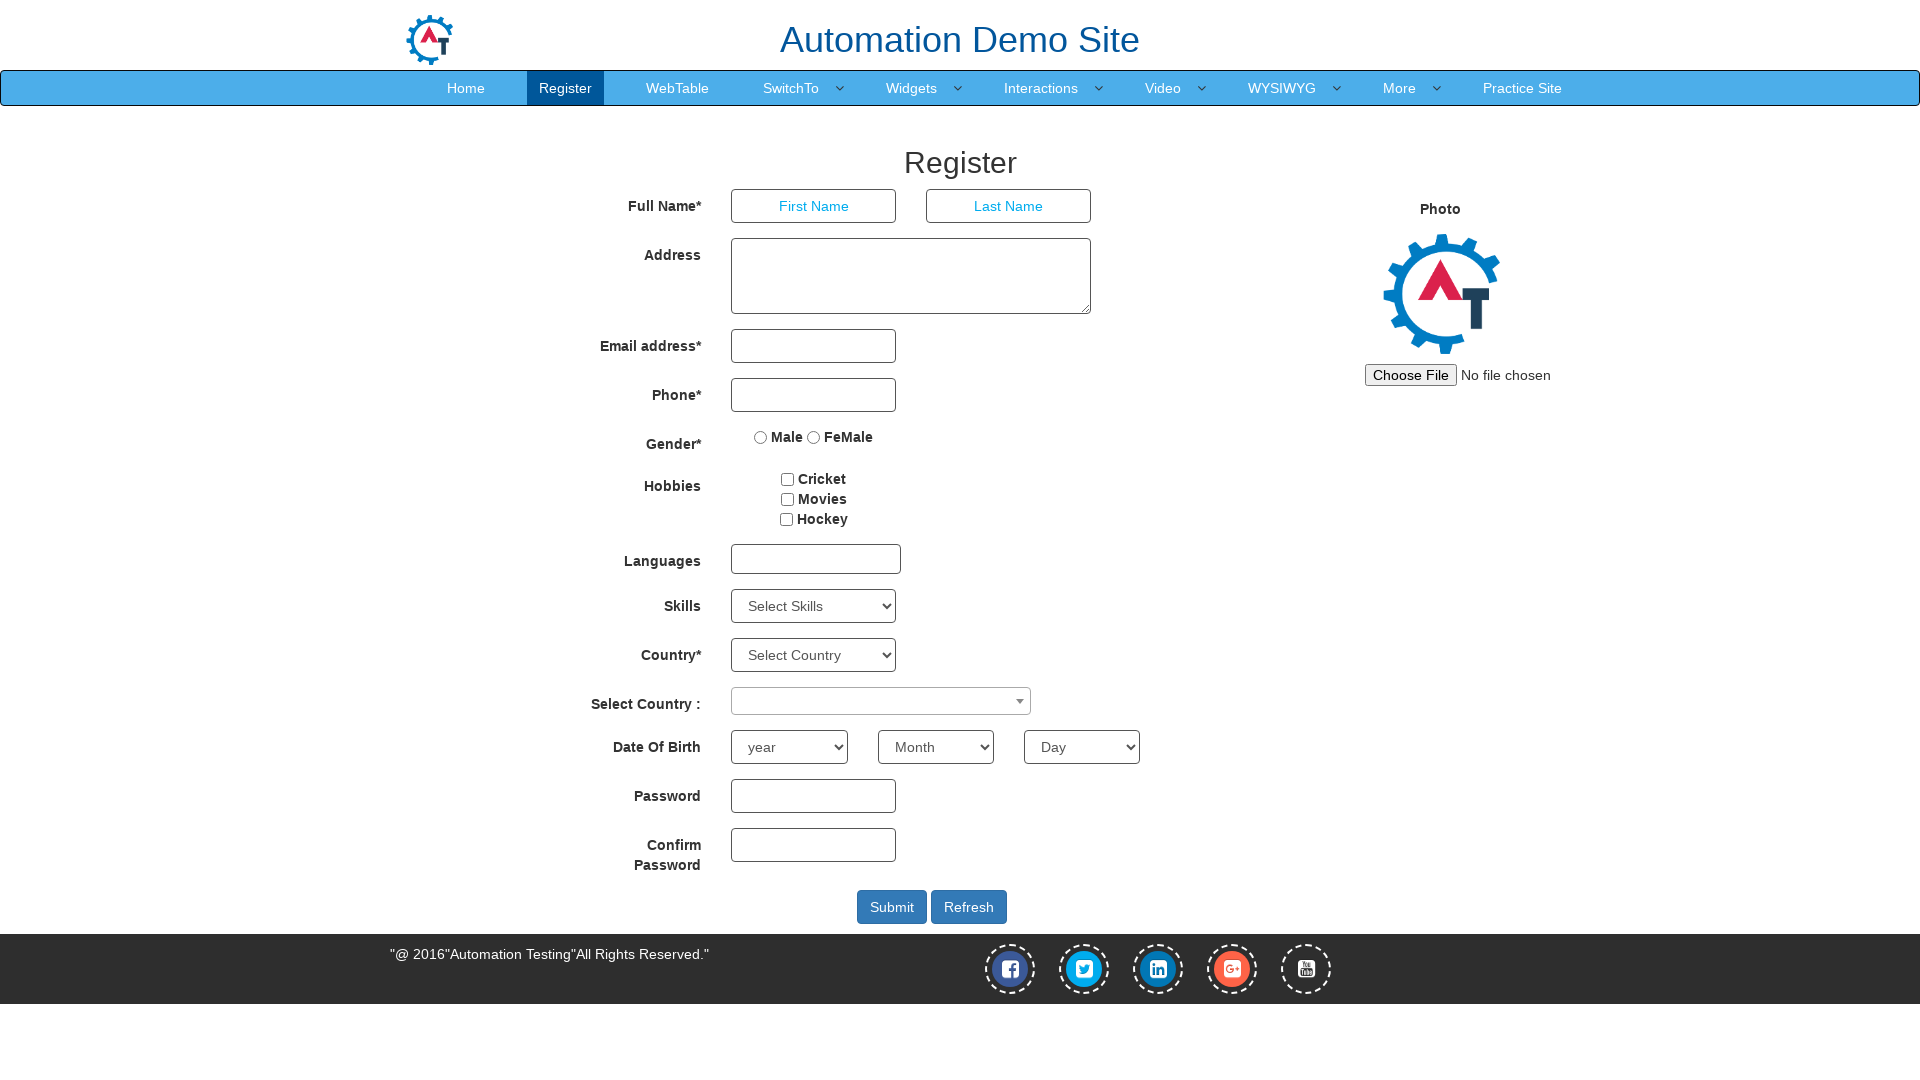

Scrolled to submit button using JavaScript
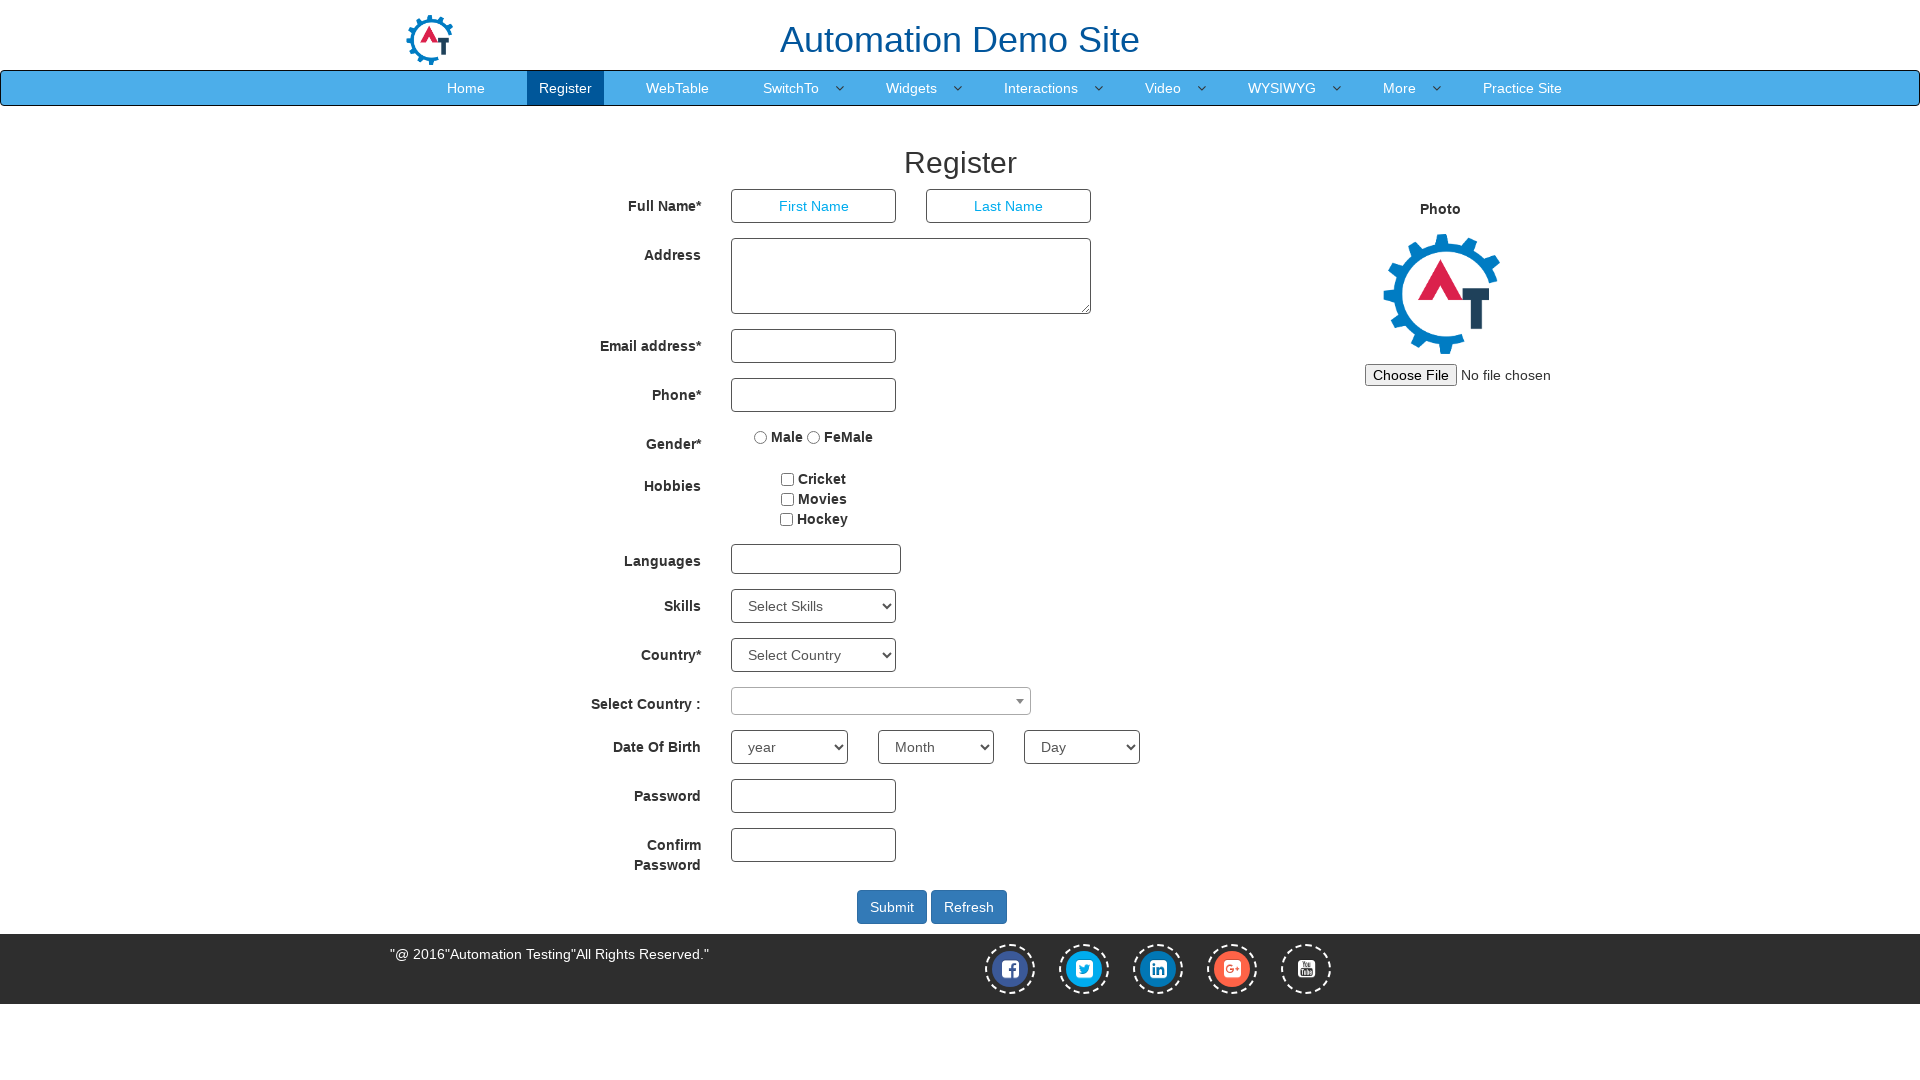

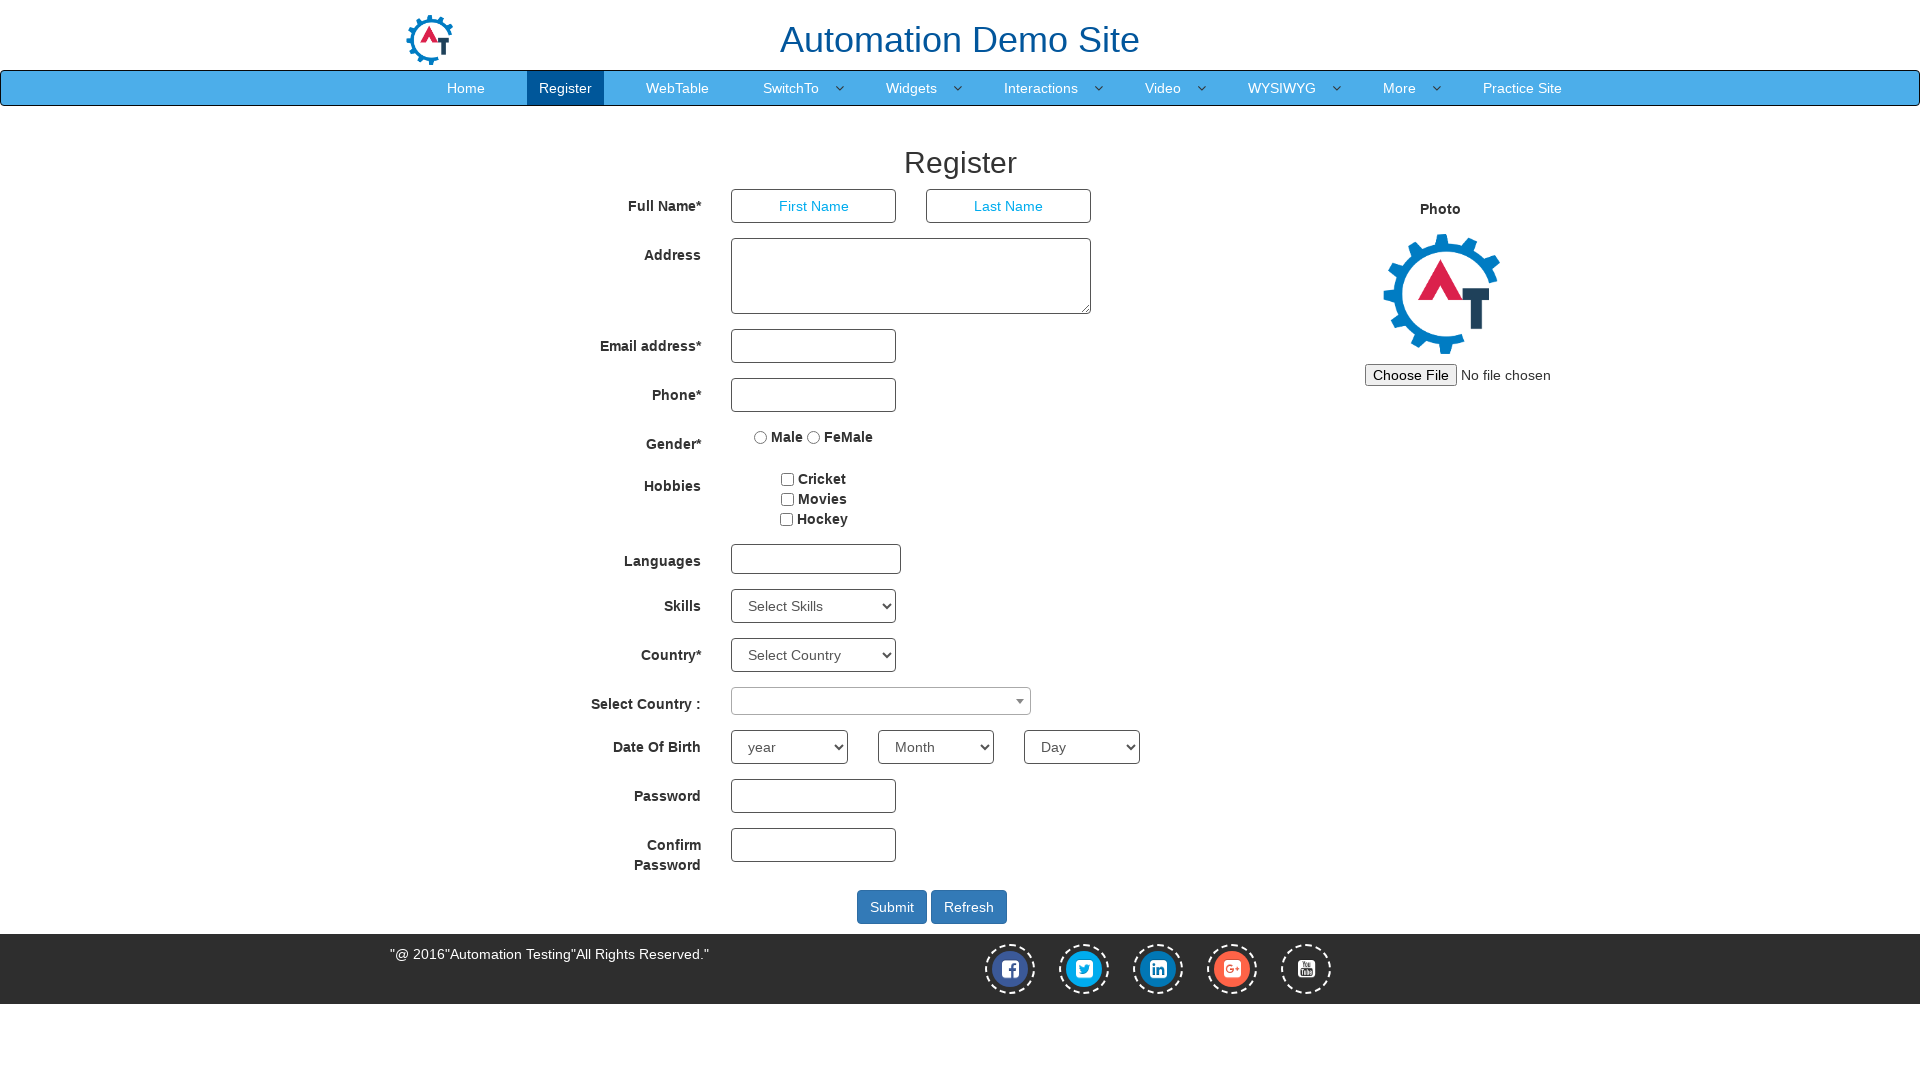